Tests infinite scroll functionality by navigating to the Infinite Scroll page, scrolling to trigger loading more articles, and verifying the article count increases.

Starting URL: https://www.techglobal-training.com/frontend

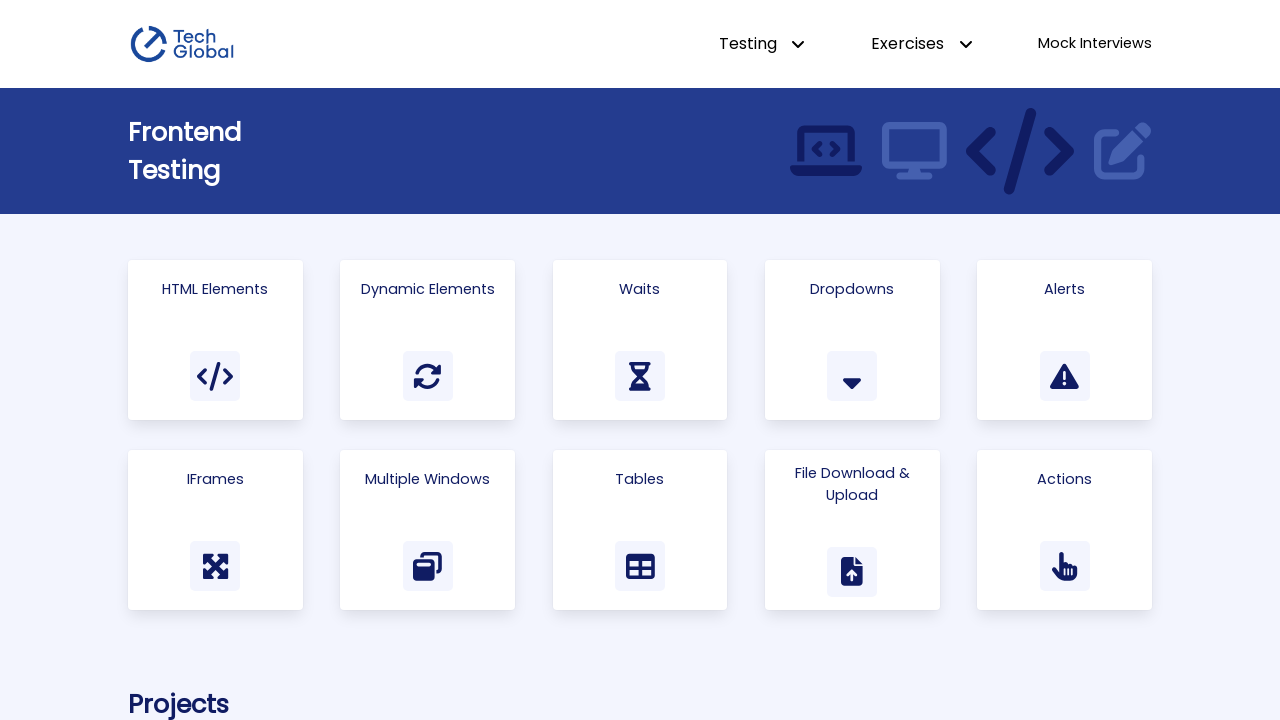

Clicked on 'Infinite Scroll' link at (369, 360) on a:has-text('Infinite Scroll')
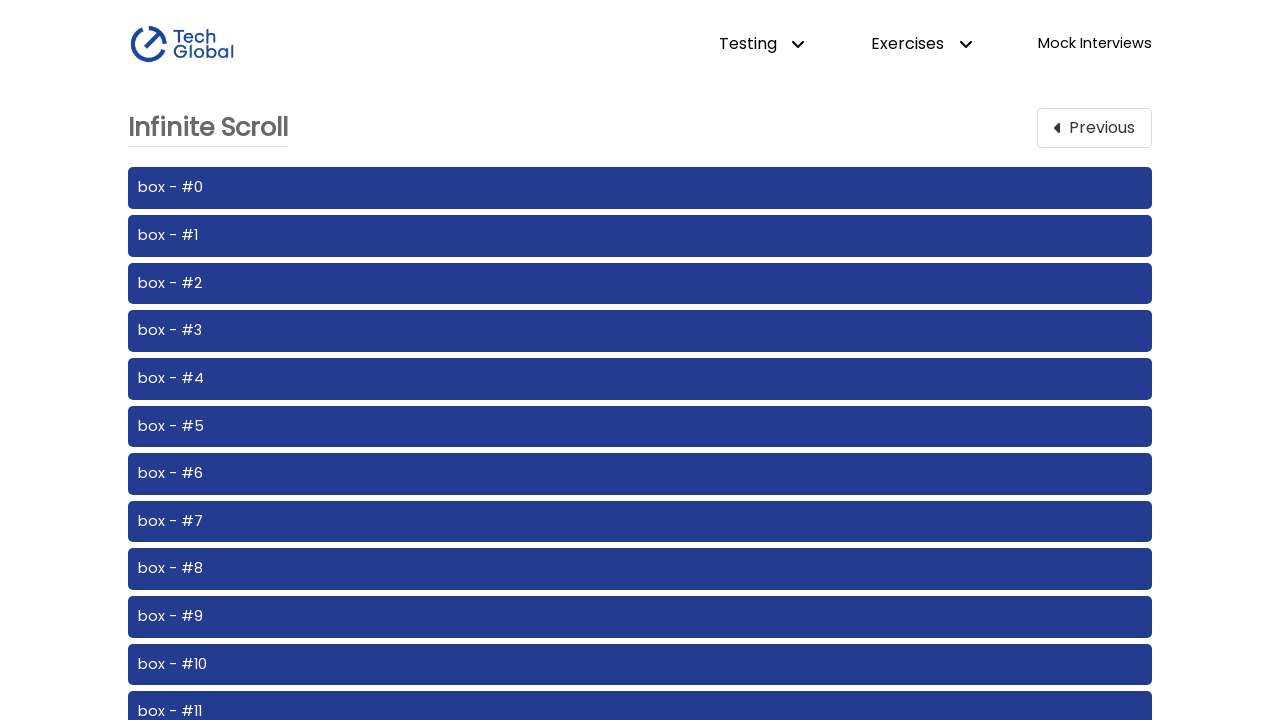

Articles loaded on Infinite Scroll page
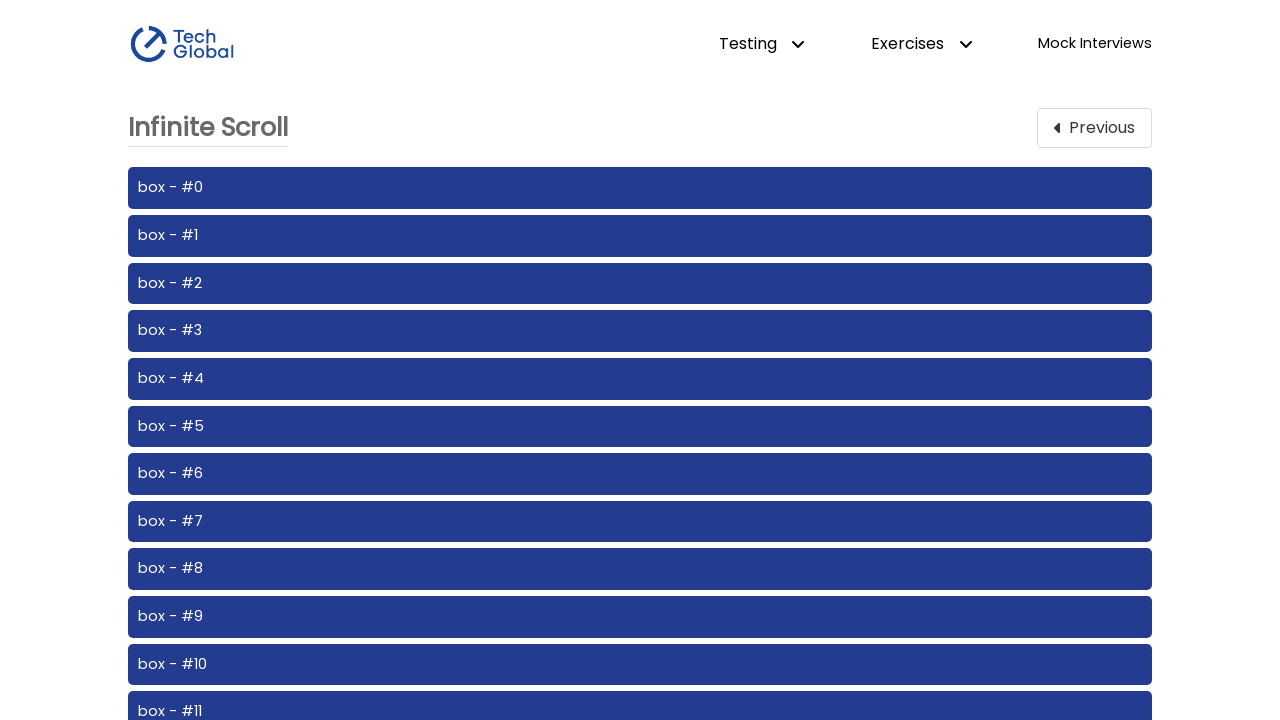

Retrieved initial article count: 20
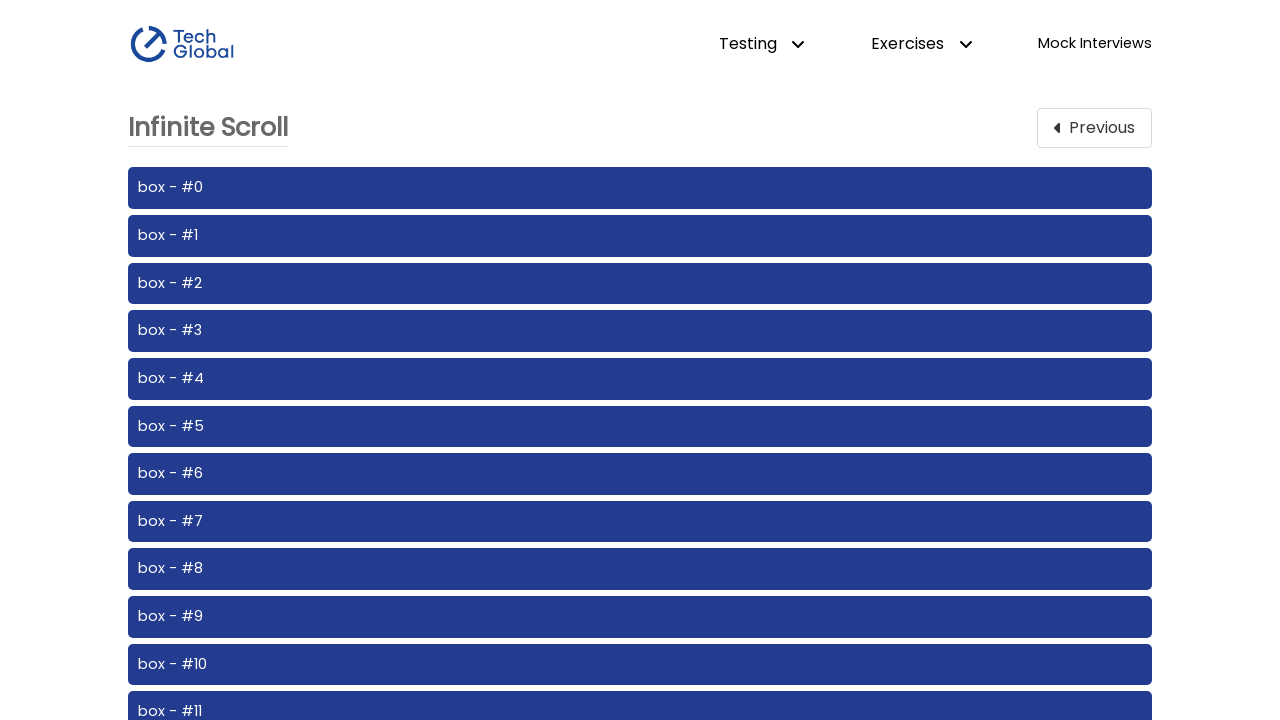

Scrolled footer into view to trigger loading more articles
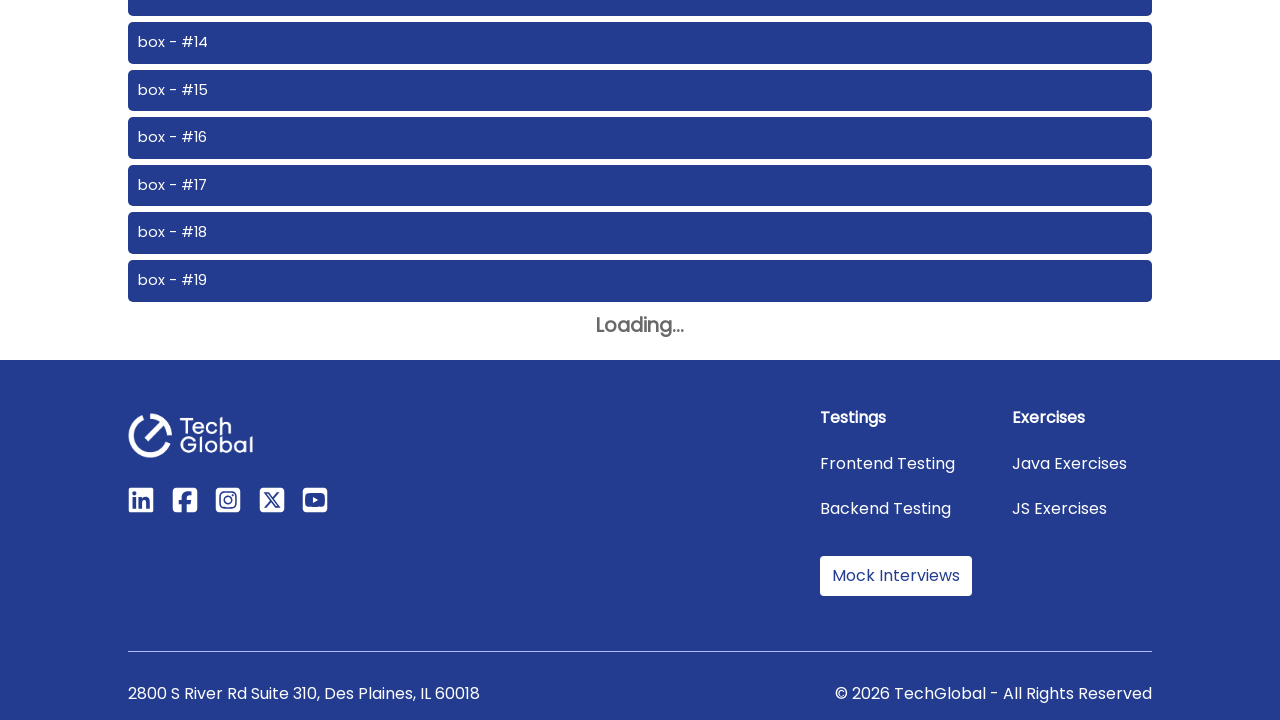

Waited 2 seconds for additional articles to load
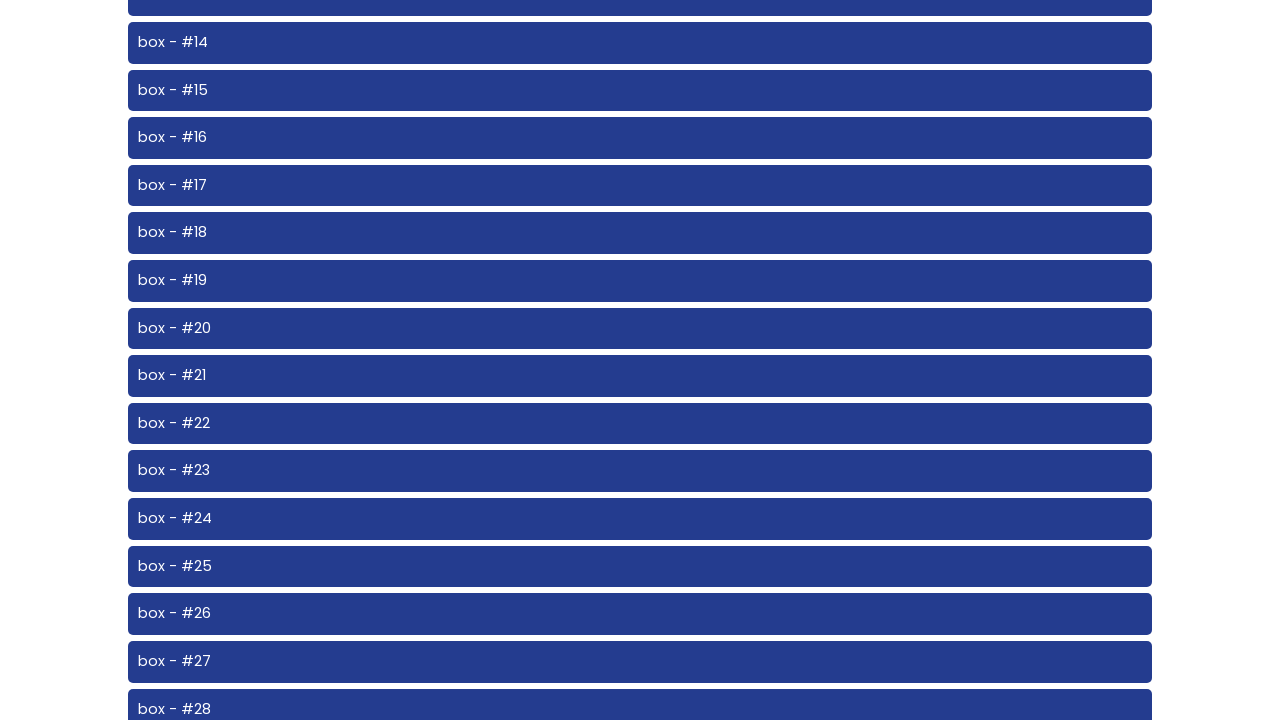

Retrieved new article count: 40
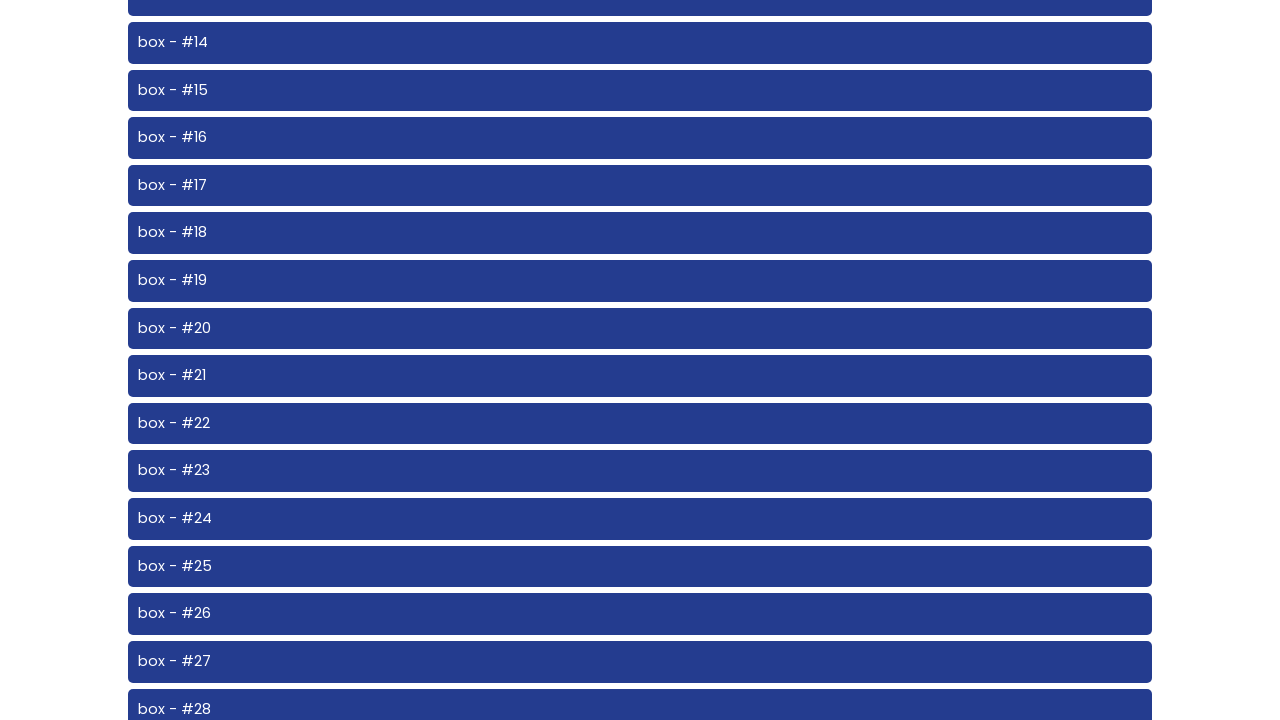

Assertion passed: article count increased from 20 to 40
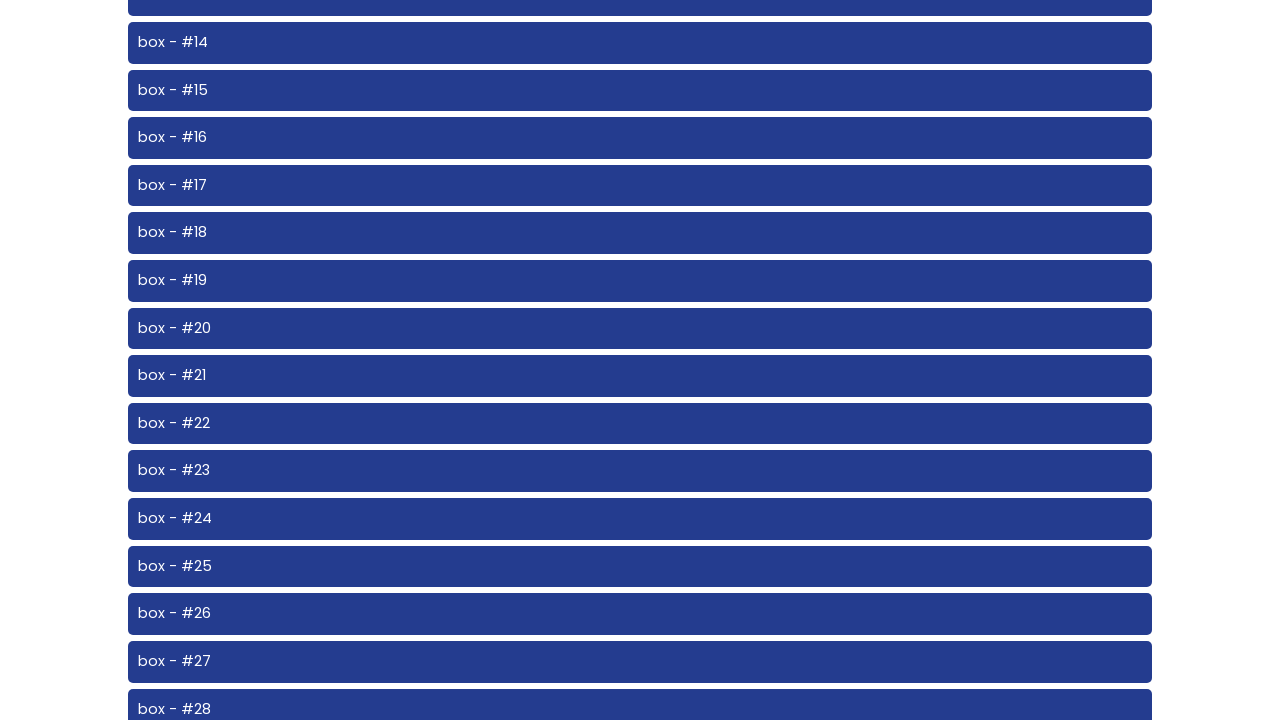

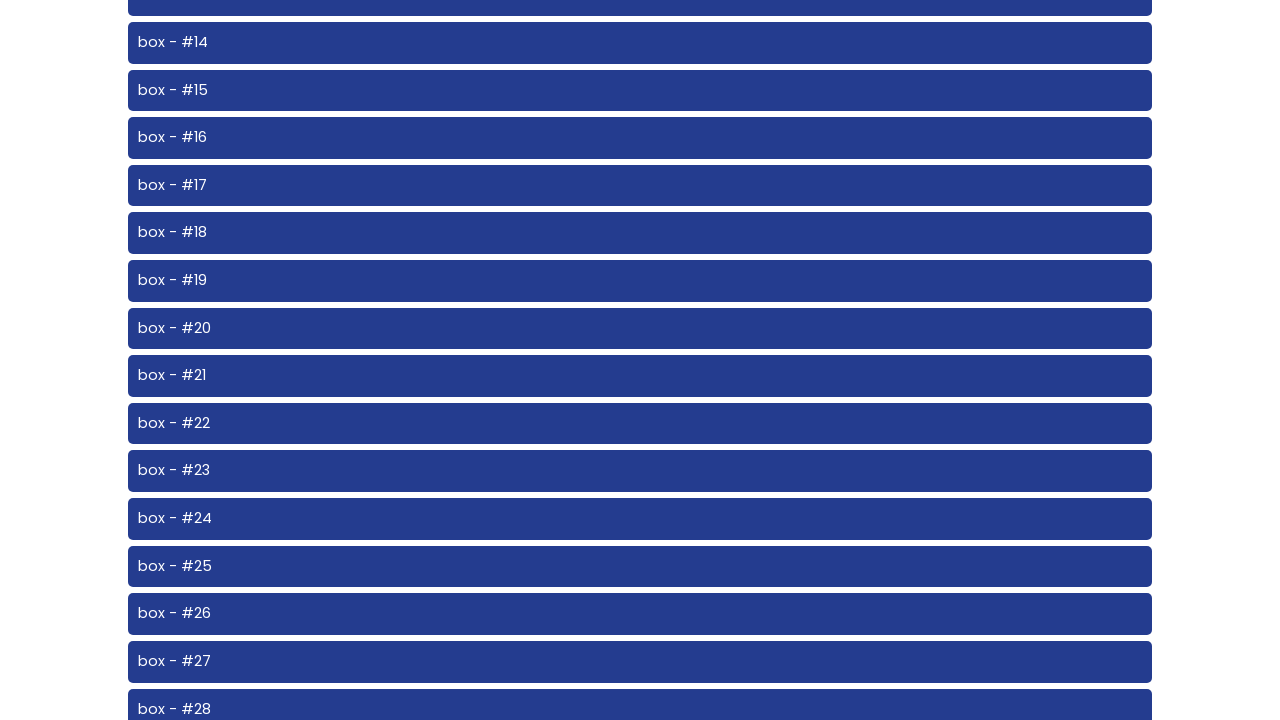